Tests drag and drop functionality by dragging an image element into a drop area

Starting URL: https://demo.automationtesting.in/Dynamic.html

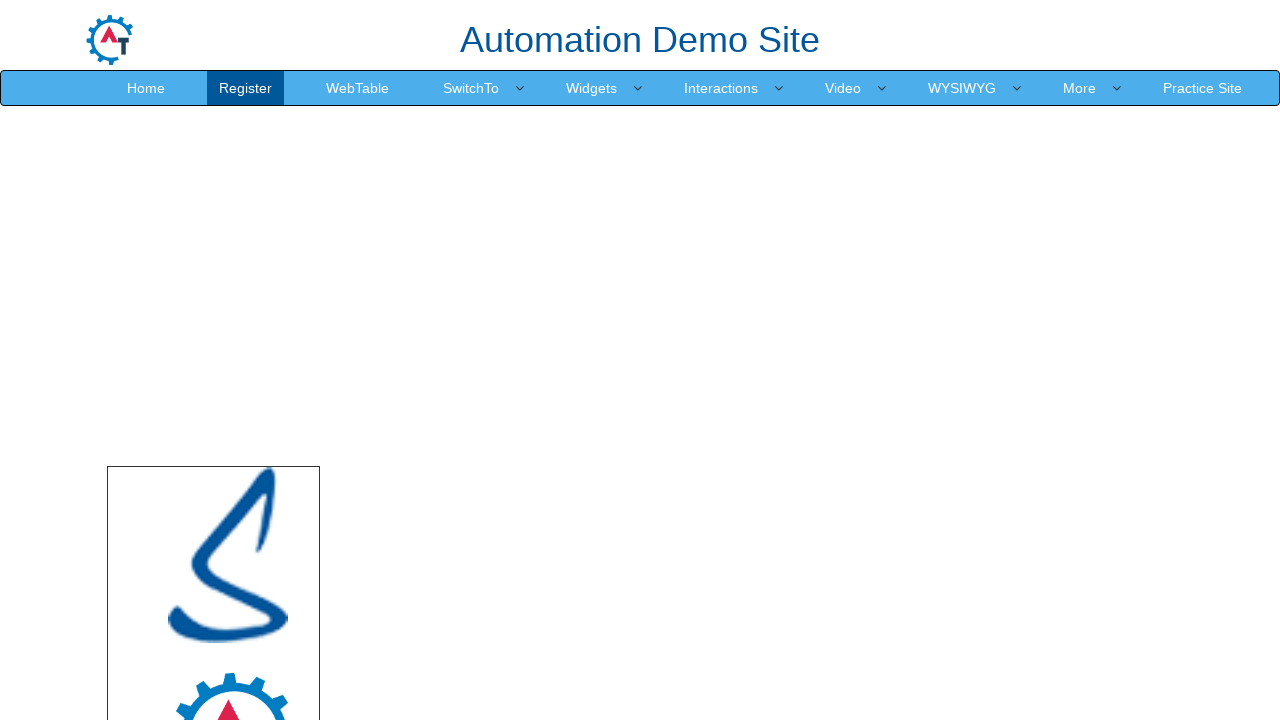

Located the draggable image element with id 'node'
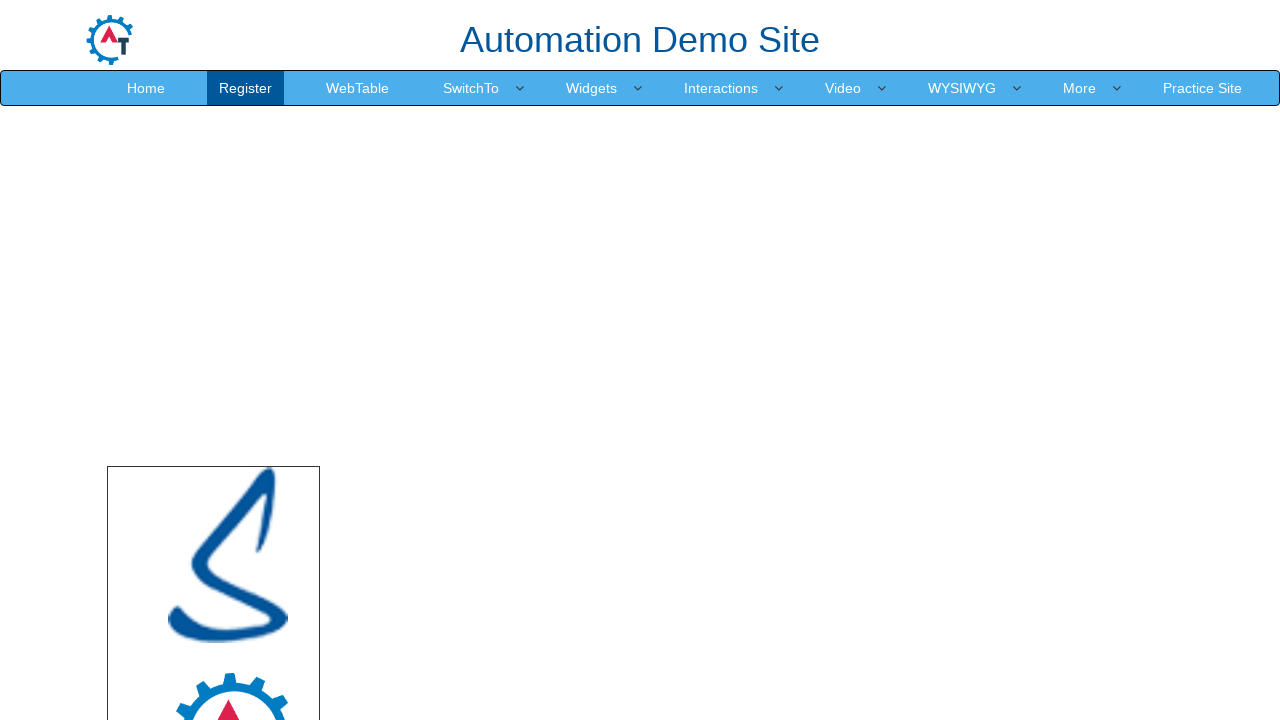

Located the drop area element with id 'droparea'
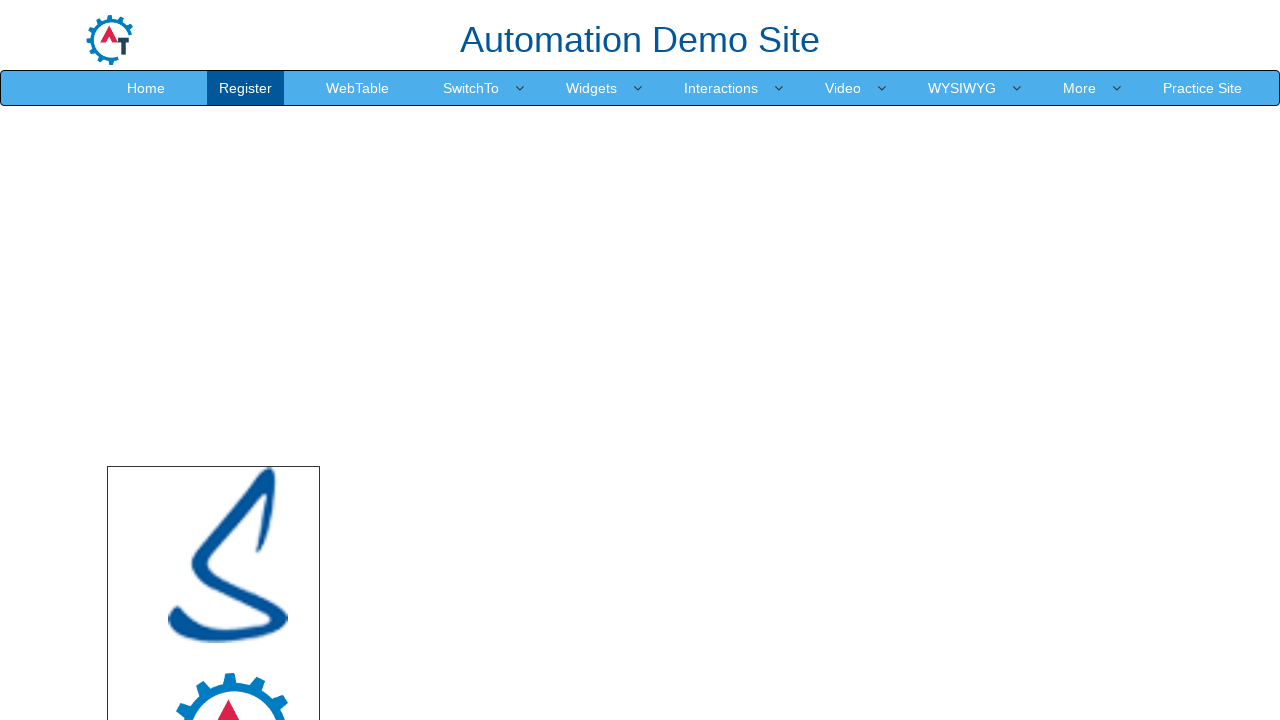

Dragged image element into drop area at (747, 176)
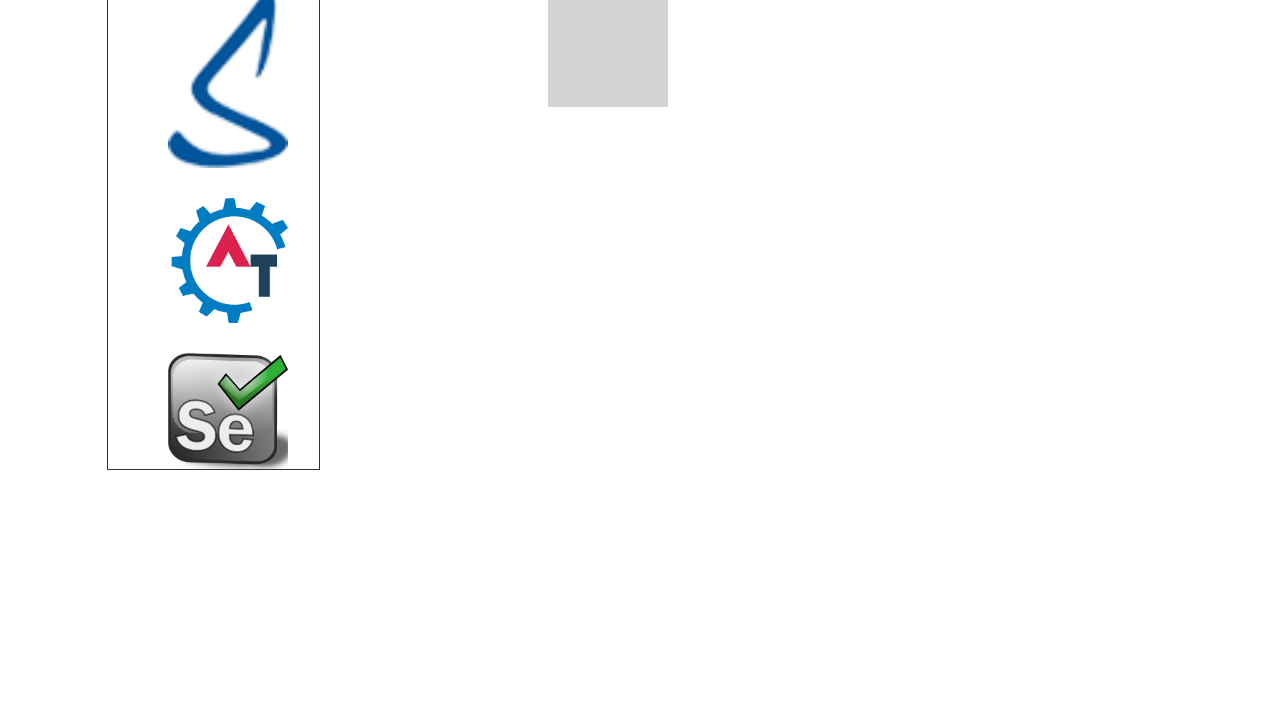

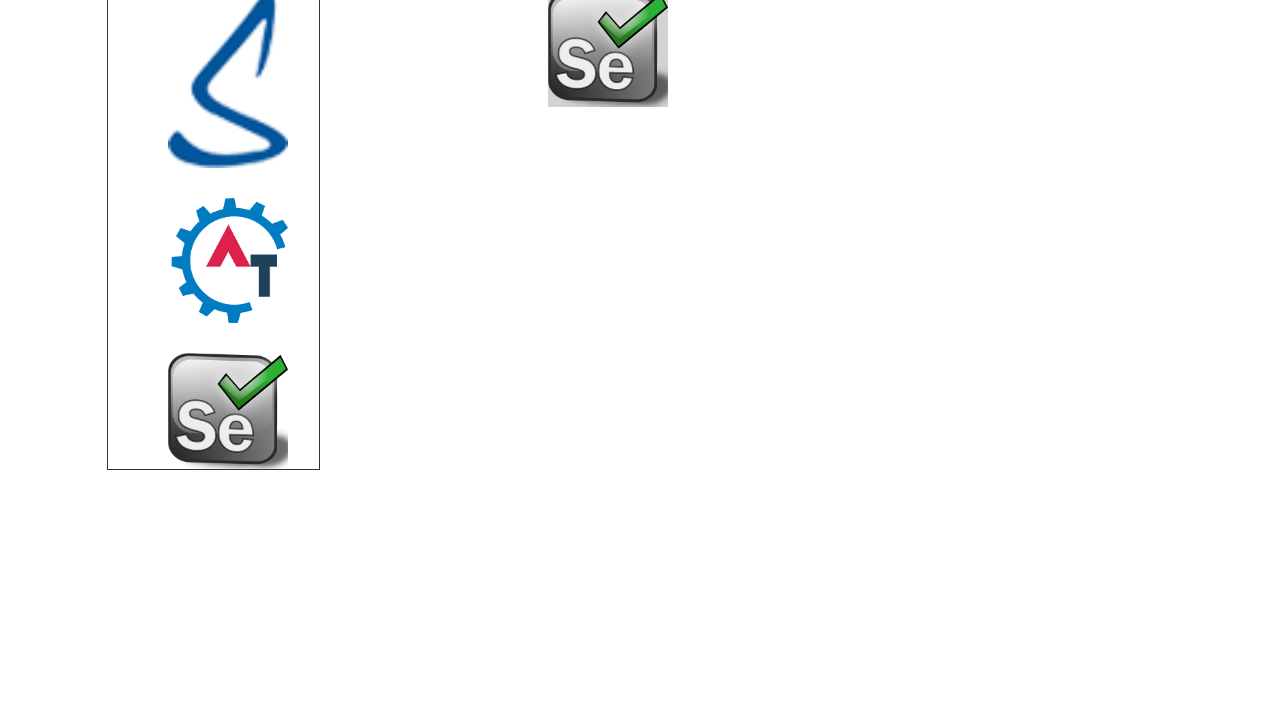